Tests geolocation functionality by setting a mock location (Mount Everest coordinates), clicking a button to retrieve coordinates, and verifying the coordinates element becomes visible.

Starting URL: https://bonigarcia.dev/selenium-webdriver-java/geolocation.html

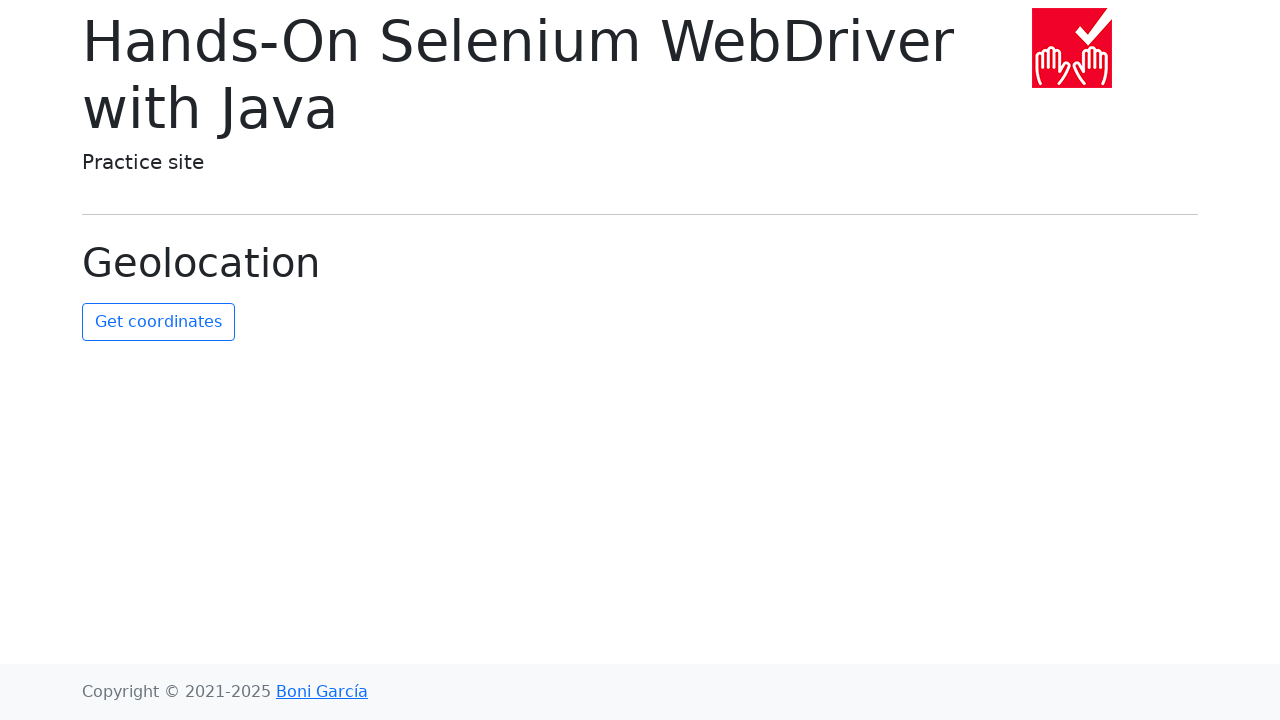

Granted geolocation permission
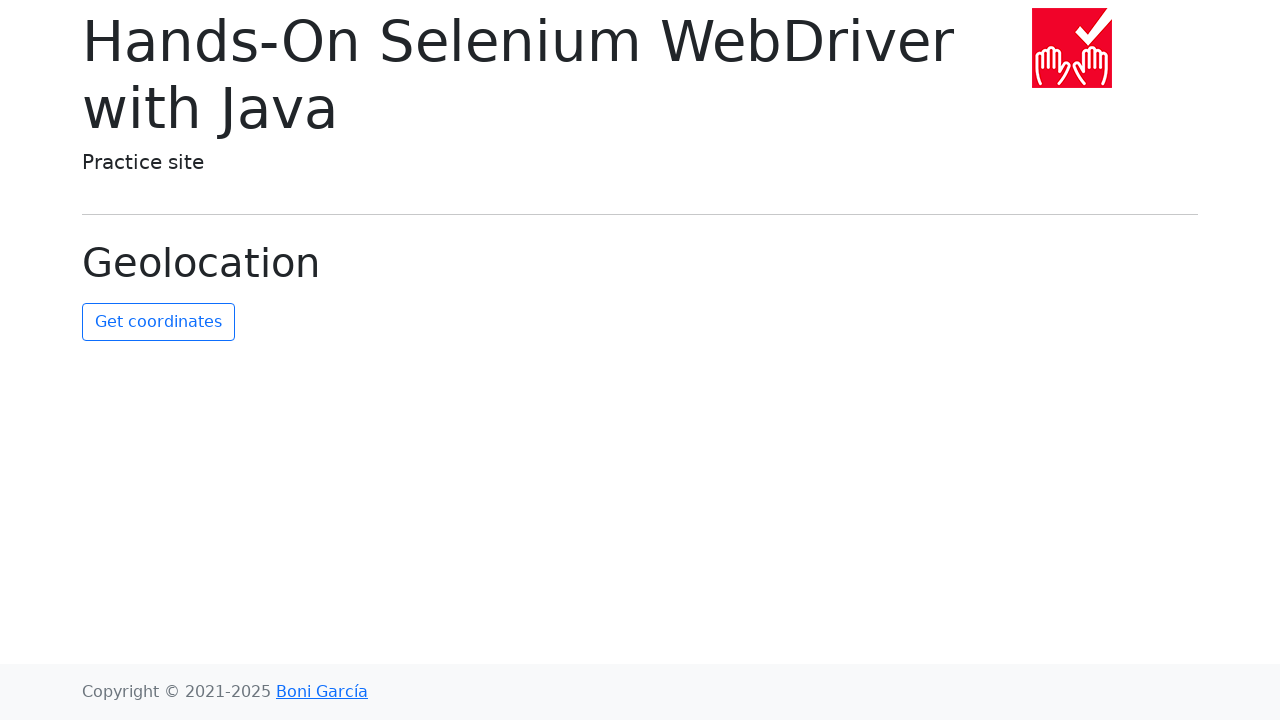

Set mock geolocation to Mount Everest coordinates (27.5916, 86.5640)
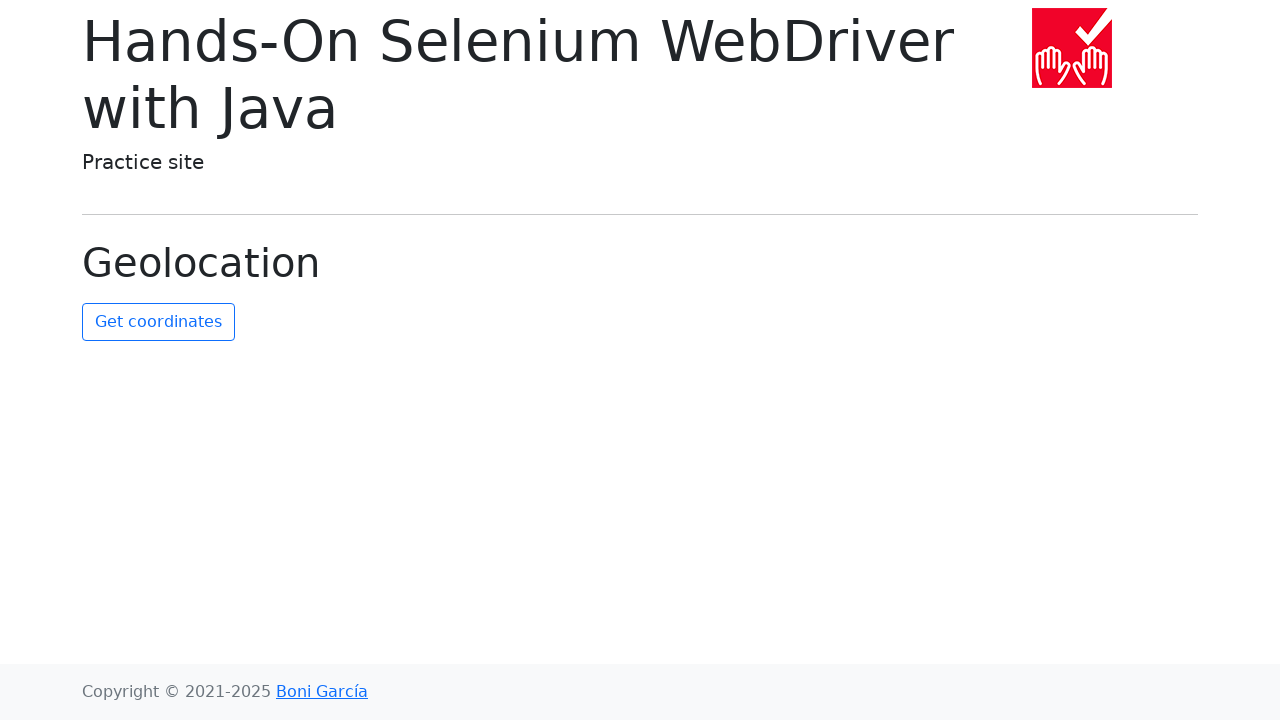

Clicked 'Get Coordinates' button at (158, 322) on #get-coordinates
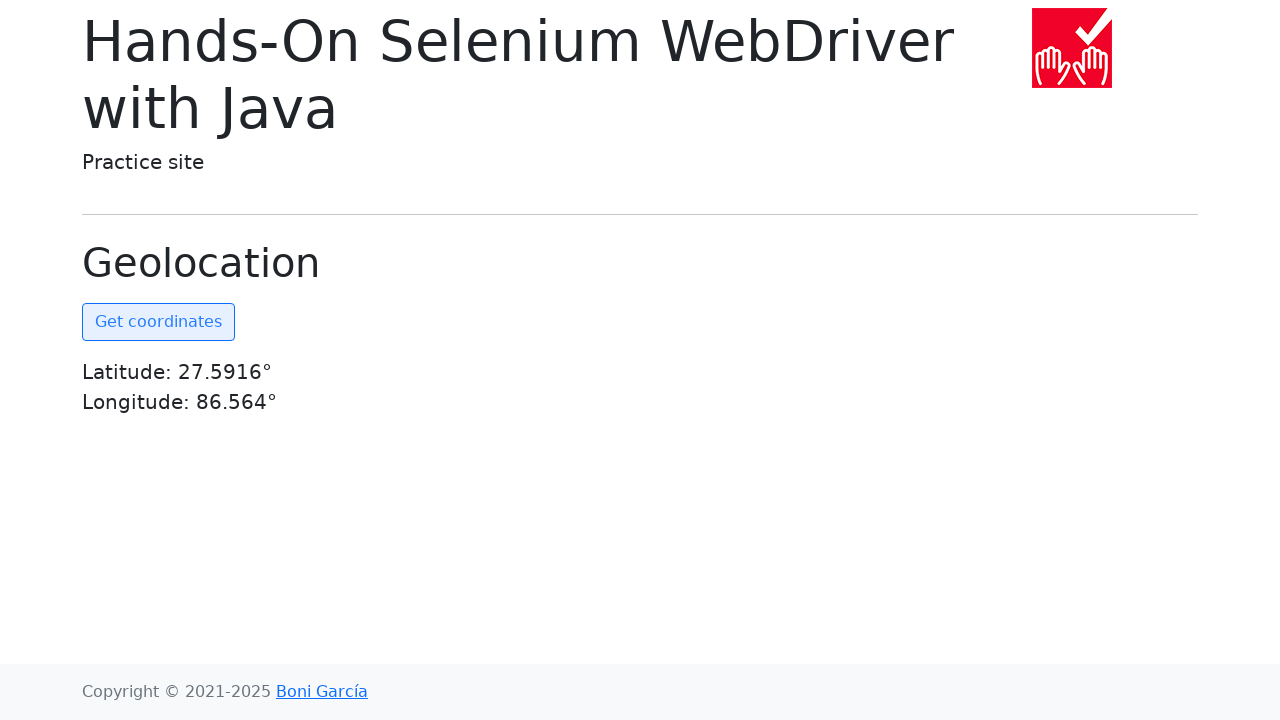

Coordinates element became visible
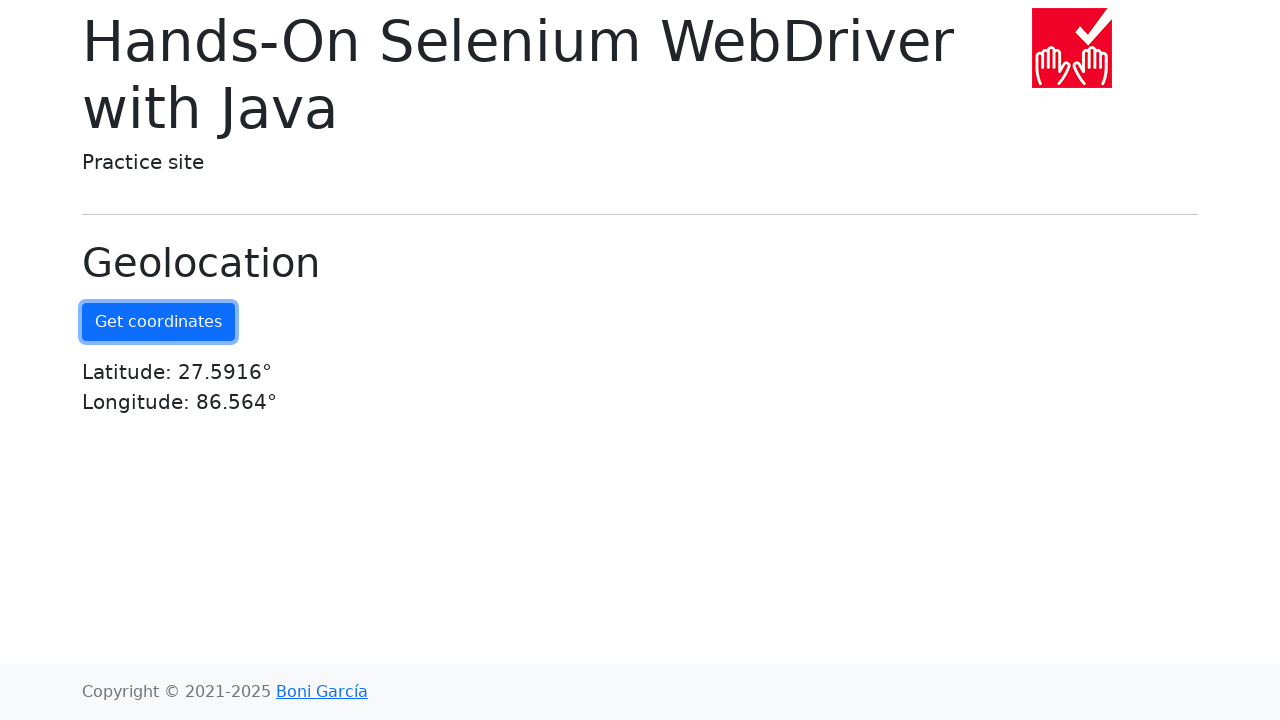

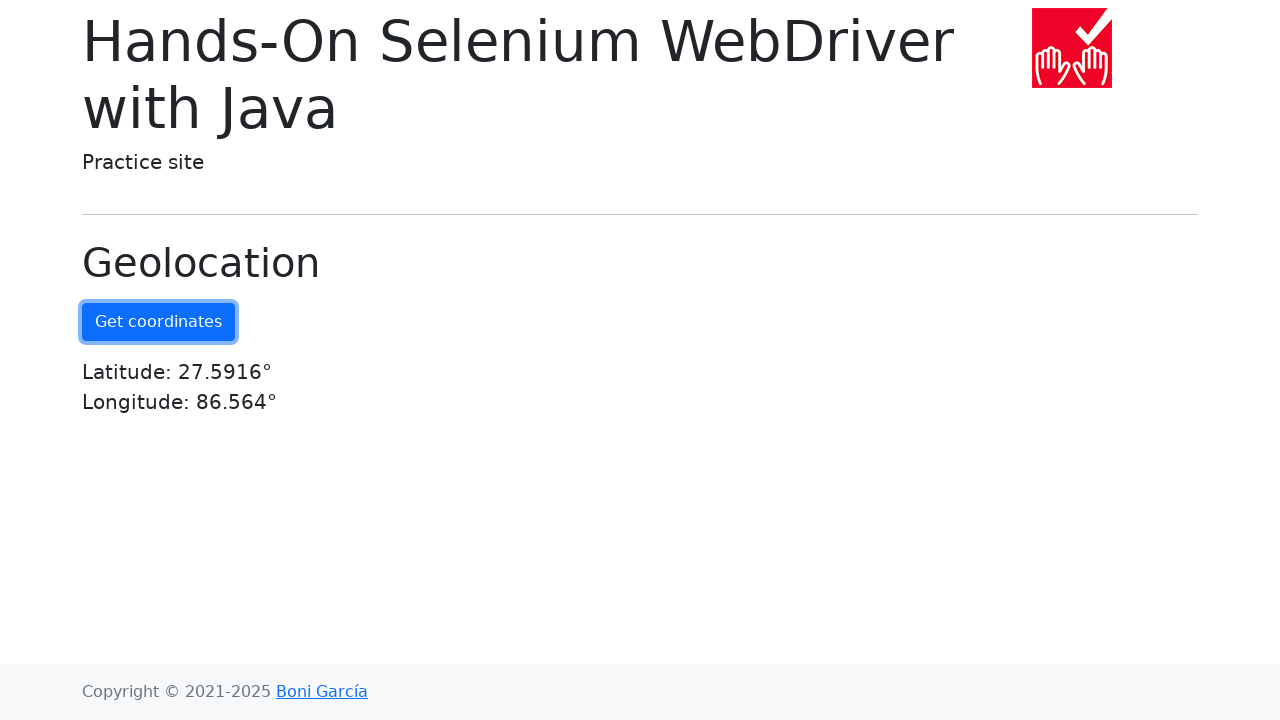